Tests the OrangeHRM free trial form by filling in a name field and clicking the submit button to request a free trial

Starting URL: https://www.orangehrm.com/30-day-free-trial/

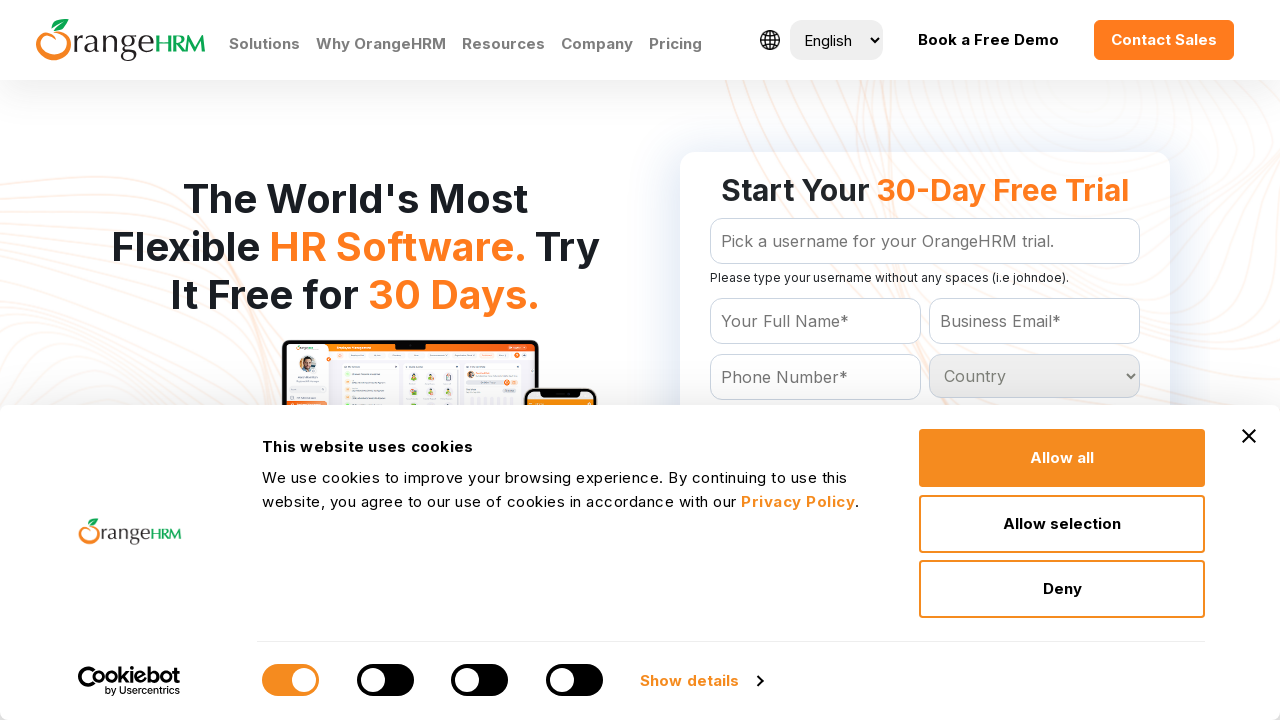

Filled name field with 'John Anderson' using form locator on form#Form_getForm >> #Form_getForm_Name
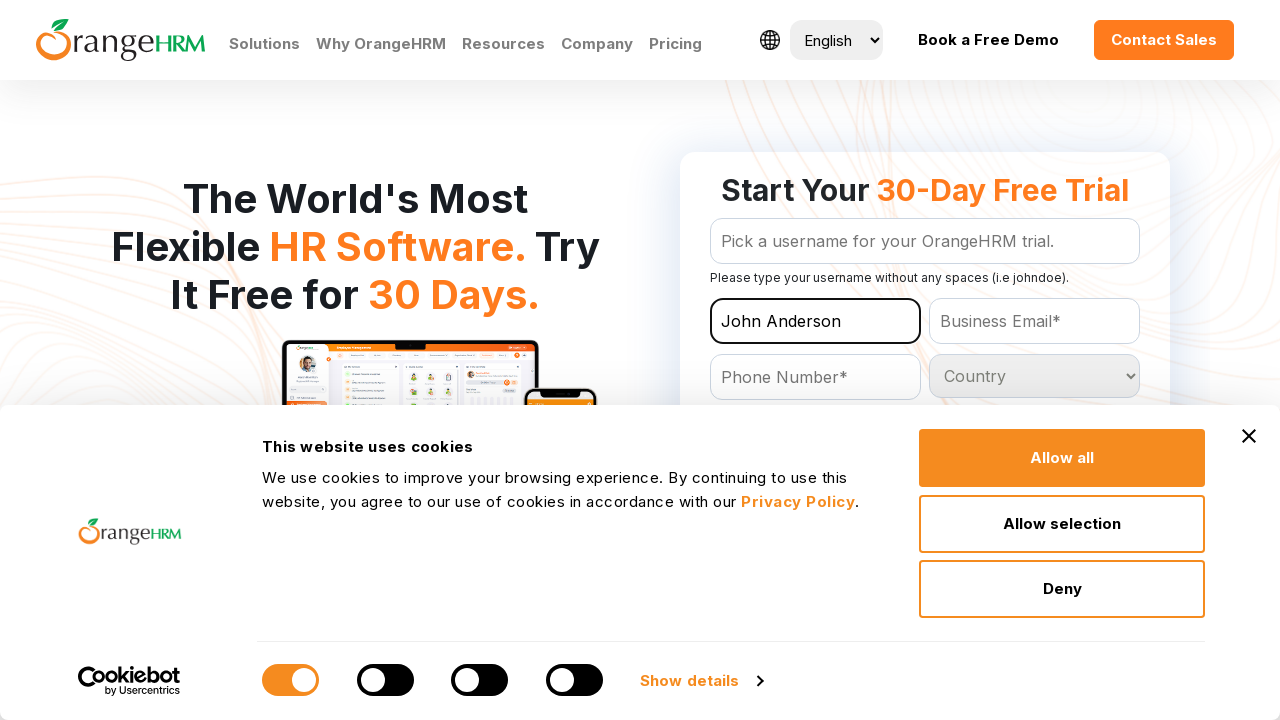

Clicked 'Get Your Free Trial' button at (925, 360) on form#Form_getForm >> text=Get Your Free Trial
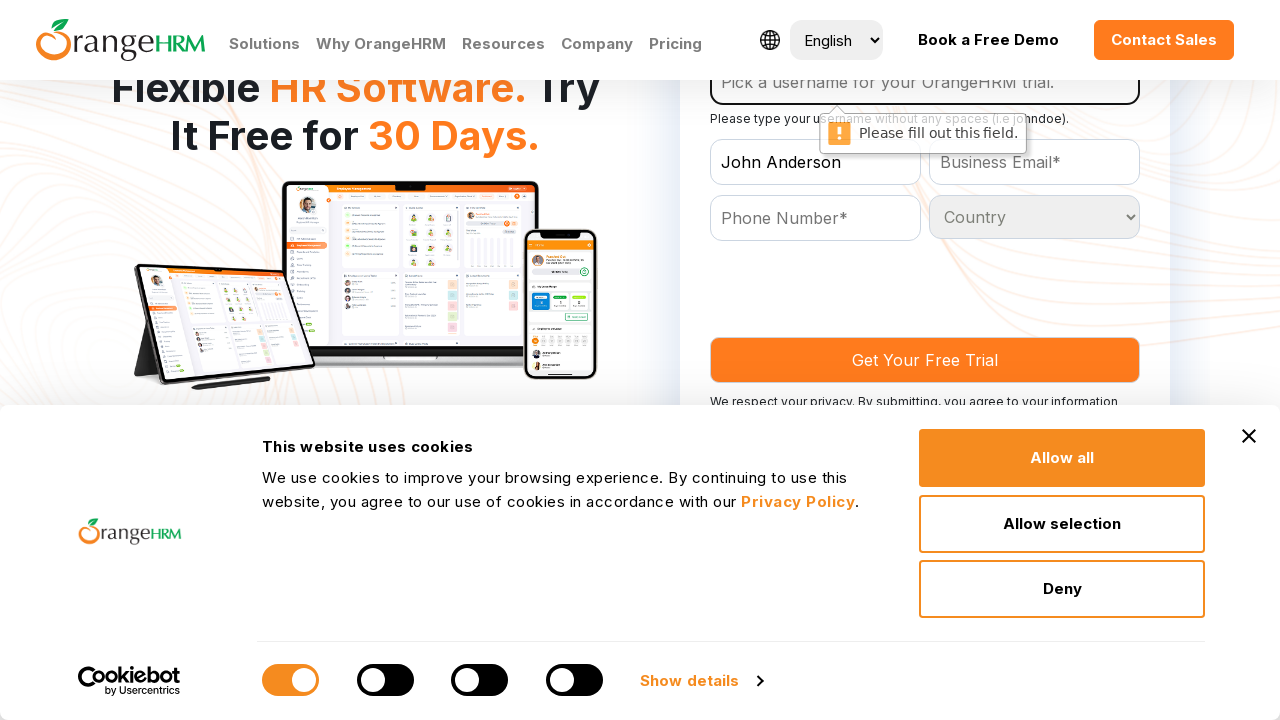

Filled name field with 'John Anderson' using chained locators on form#Form_getForm >> #Form_getForm_Name
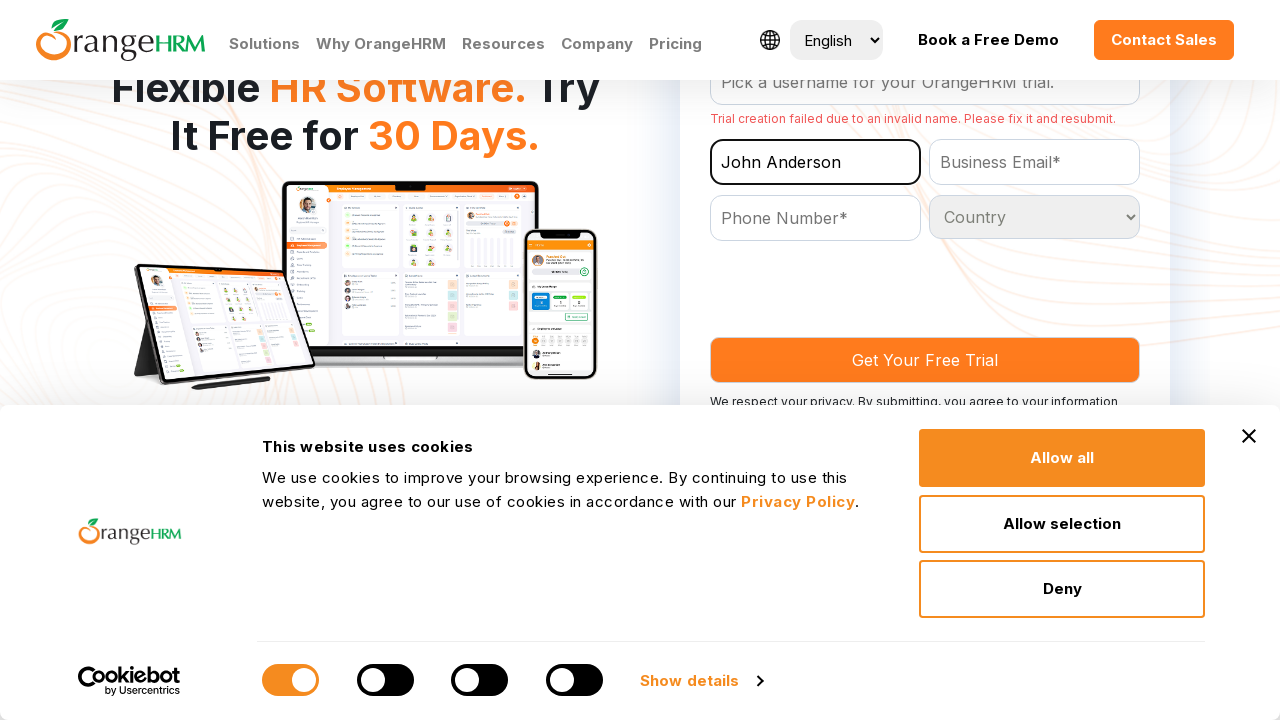

Clicked submit button using role-based locator at (925, 360) on form#Form_getForm >> internal:role=button[name="Get Your Free Trial"i]
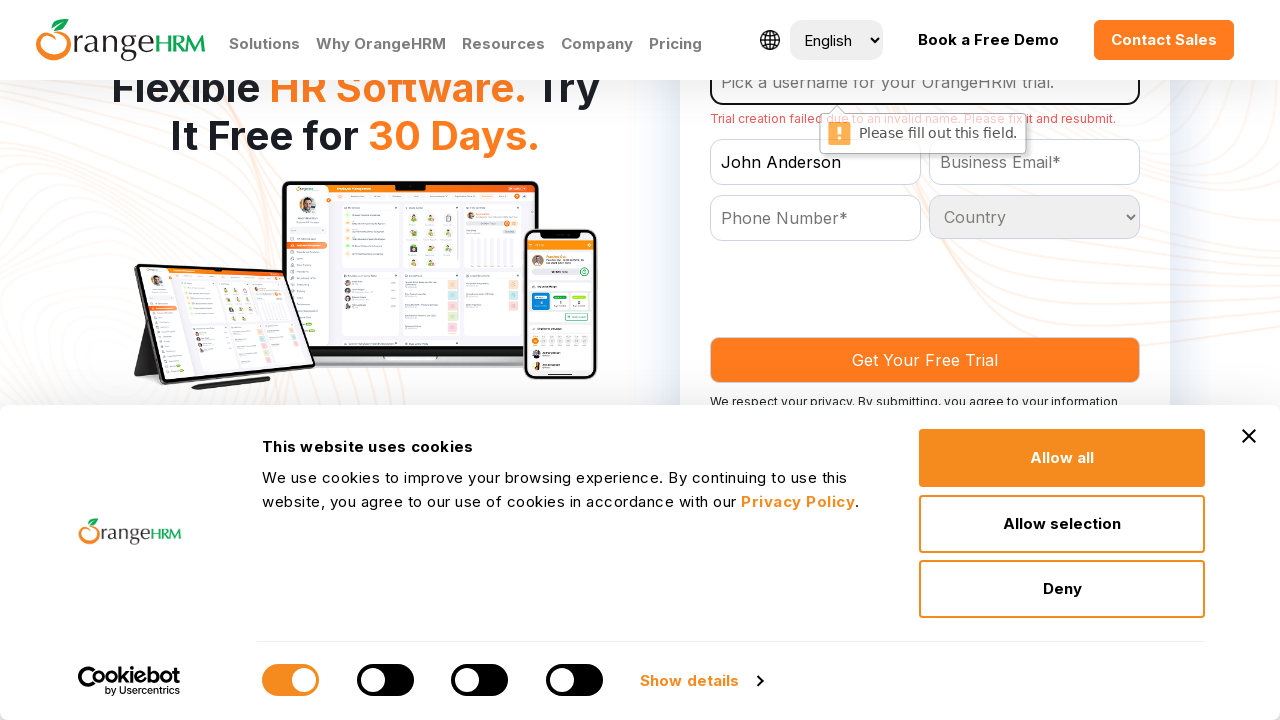

Waited 3 seconds for form submission to process
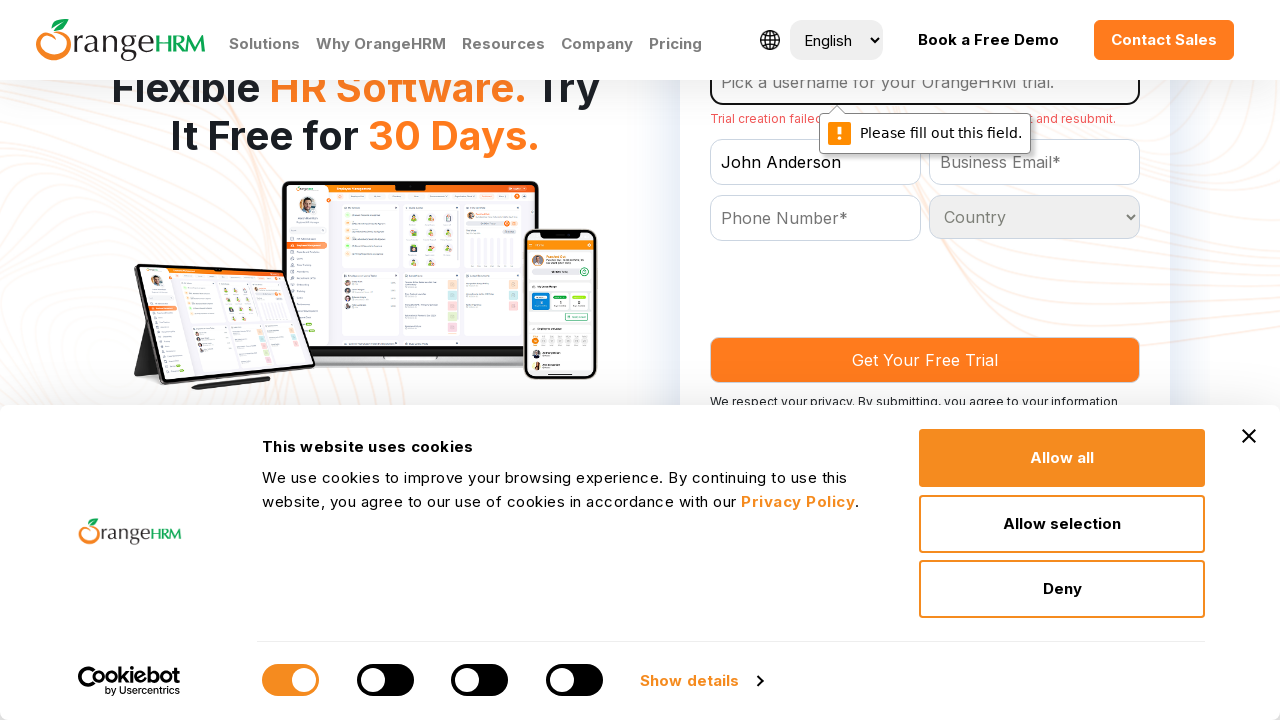

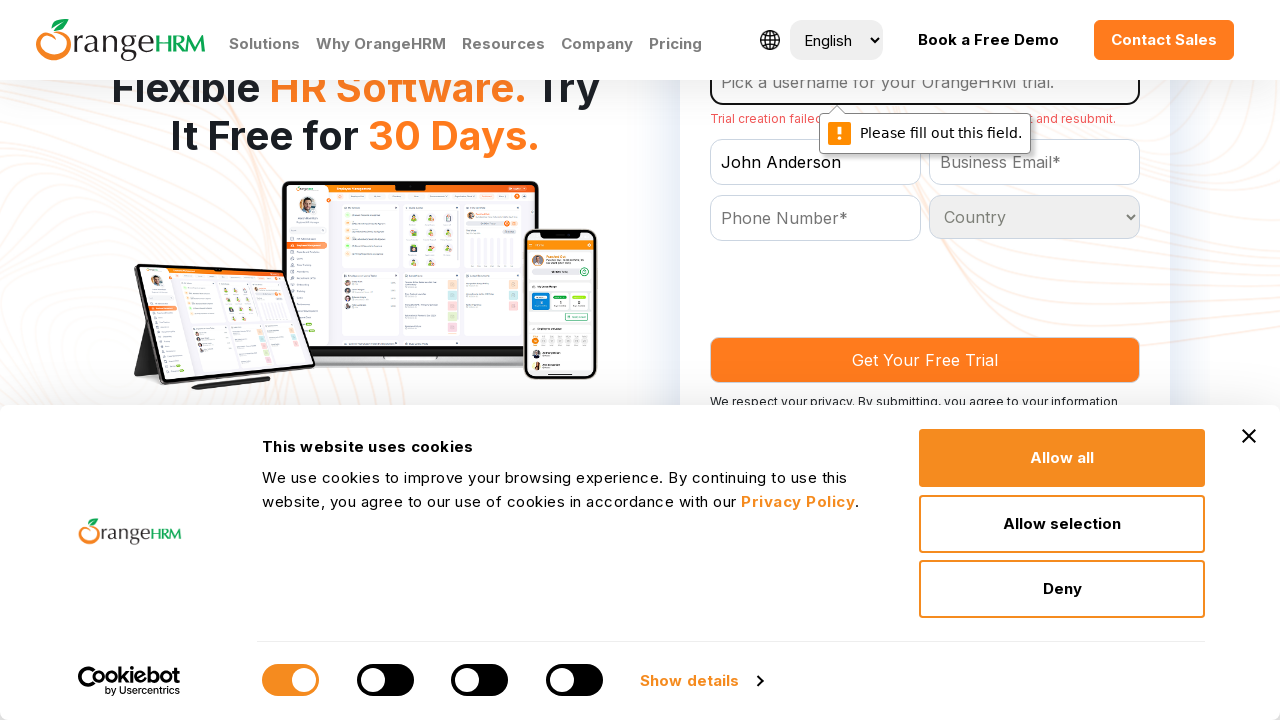